Tests working with multiple browser windows by clicking a link that opens a new window, then switching between windows and verifying their titles

Starting URL: http://the-internet.herokuapp.com/windows

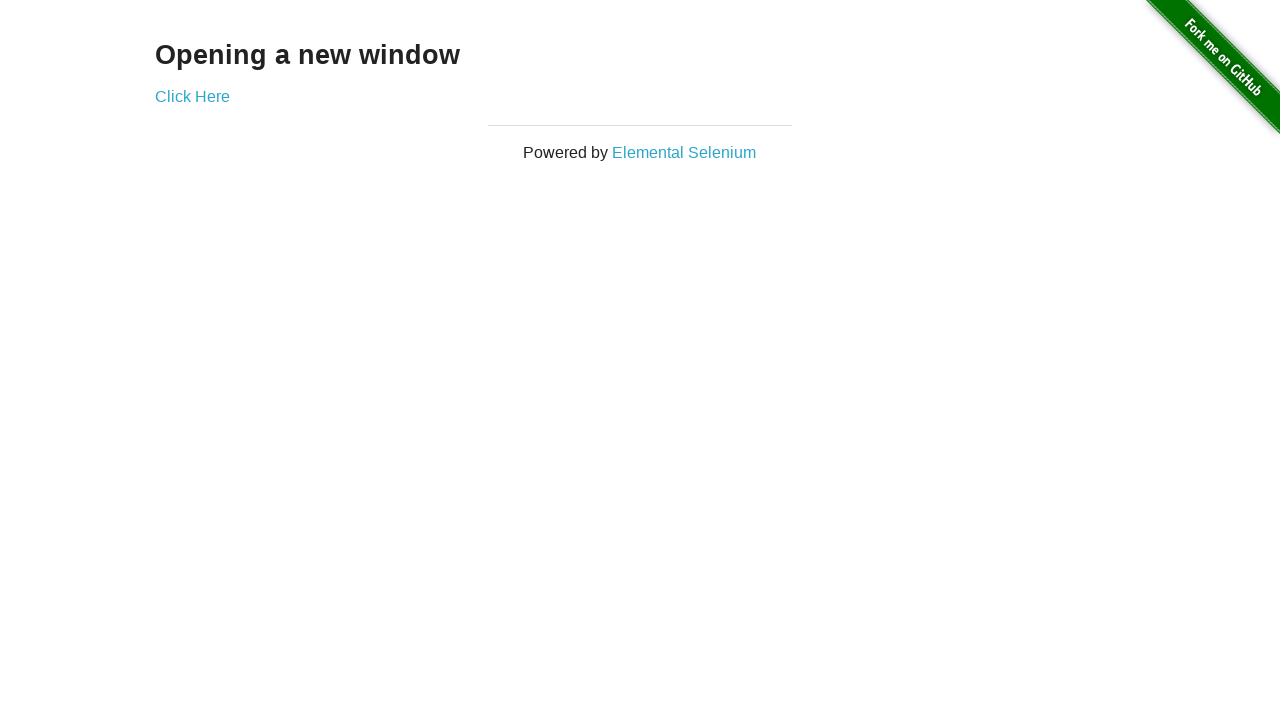

Clicked link that opens a new window and captured the new page at (192, 96) on .example a
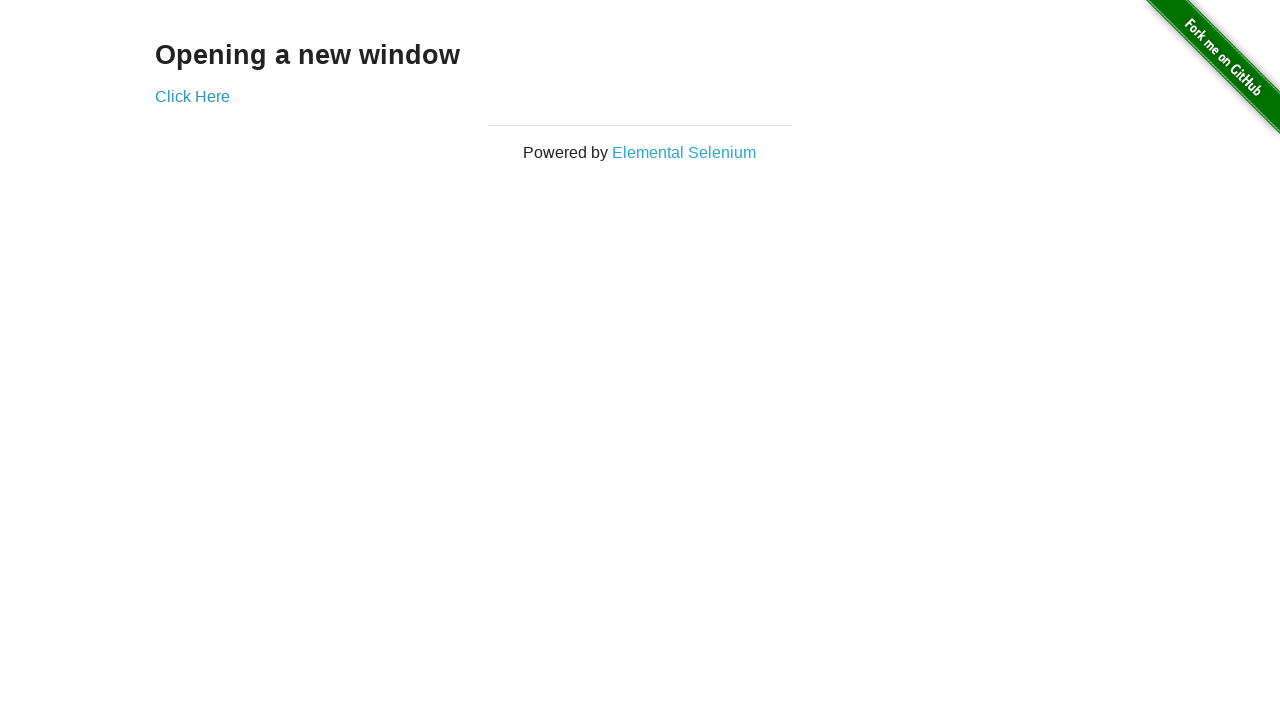

Verified original window title is not 'New Window'
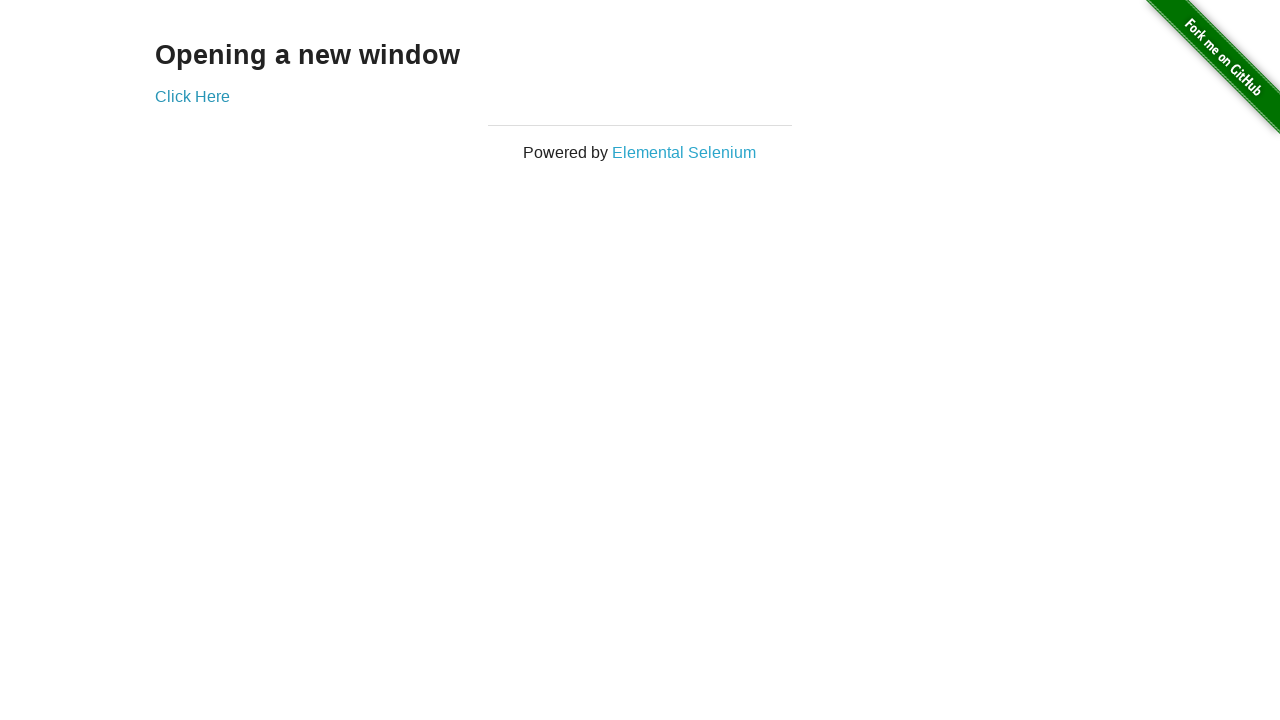

Waited for new window to load
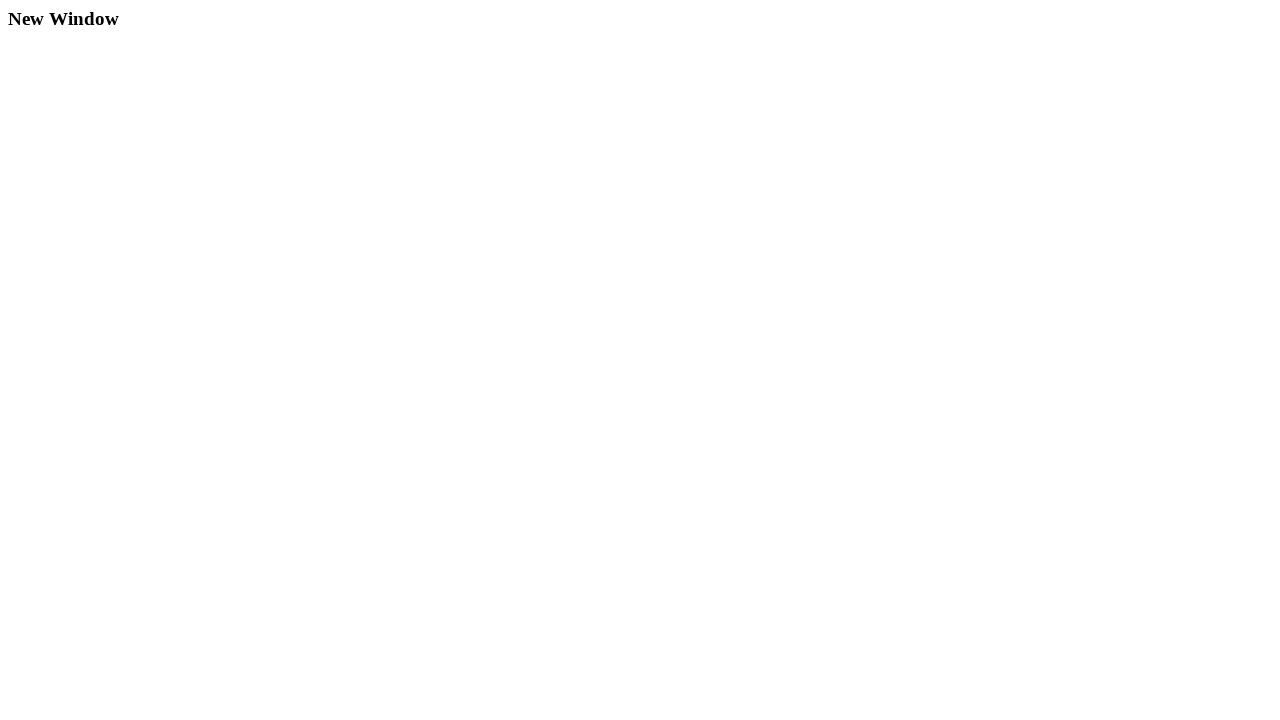

Verified new window title is 'New Window'
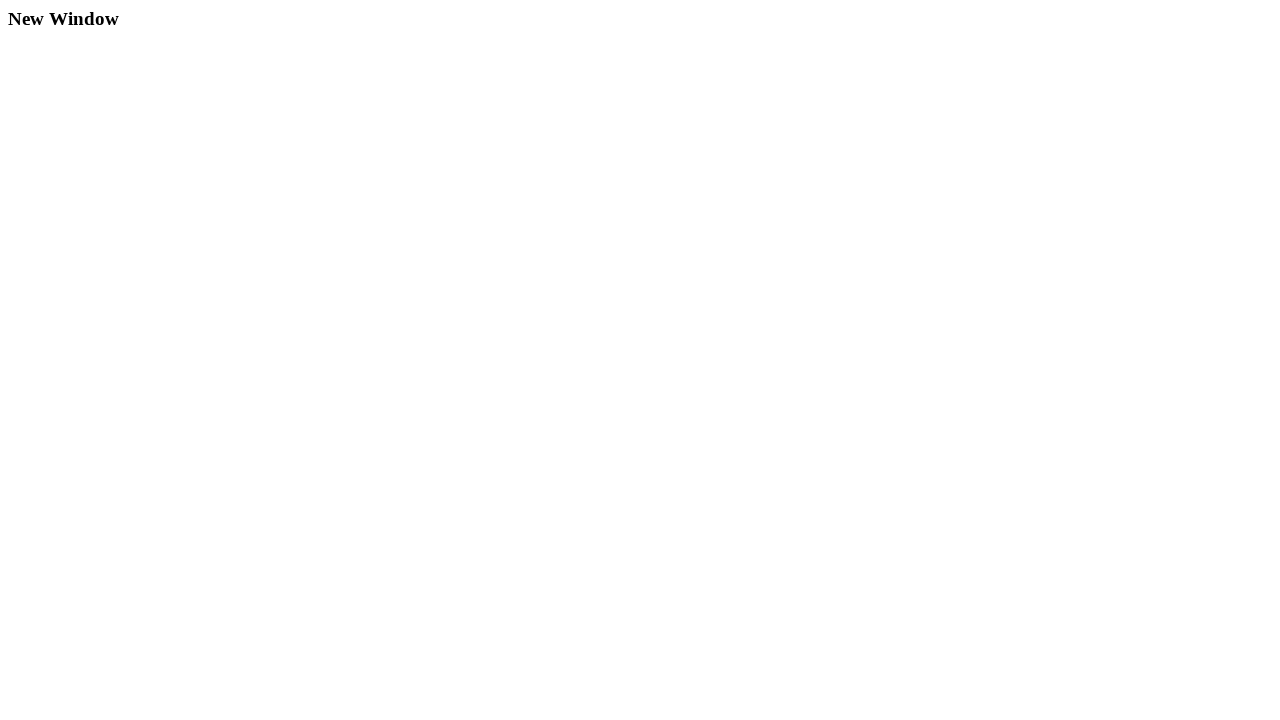

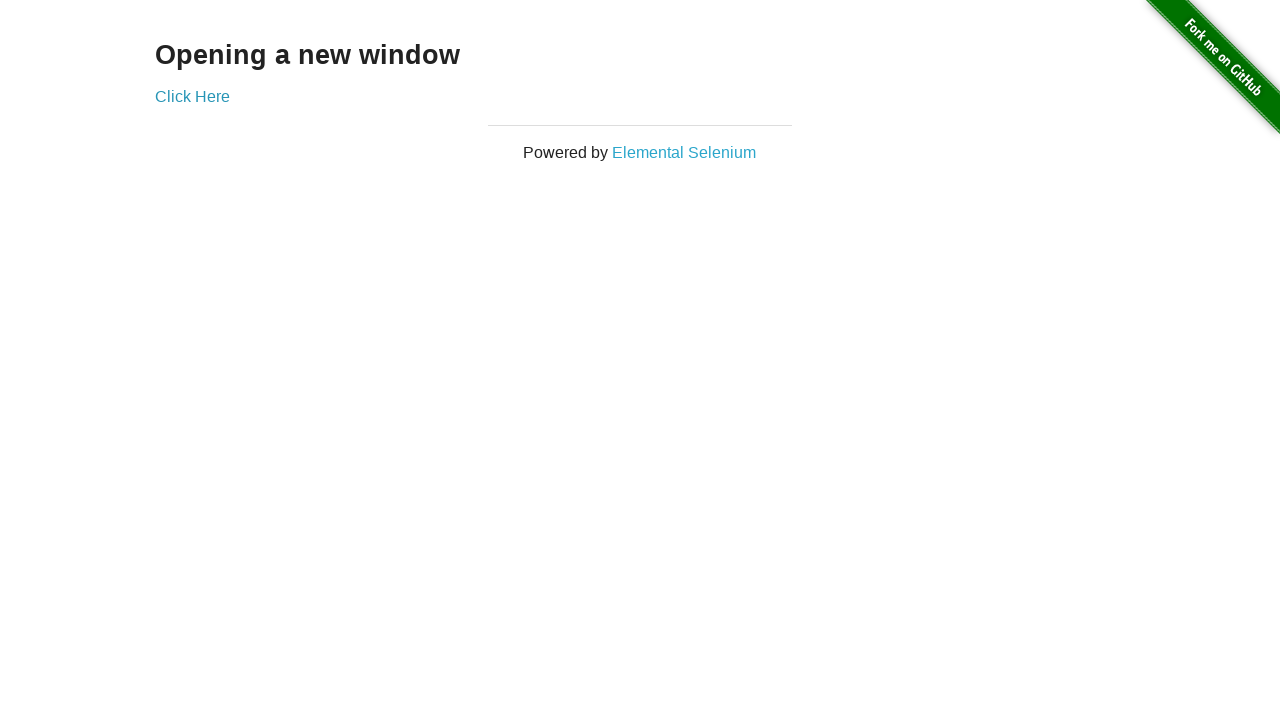